Tests JavaScript confirm alert handling by clicking the confirm button twice - first accepting the alert, then dismissing it

Starting URL: https://v1.training-support.net/selenium/javascript-alerts

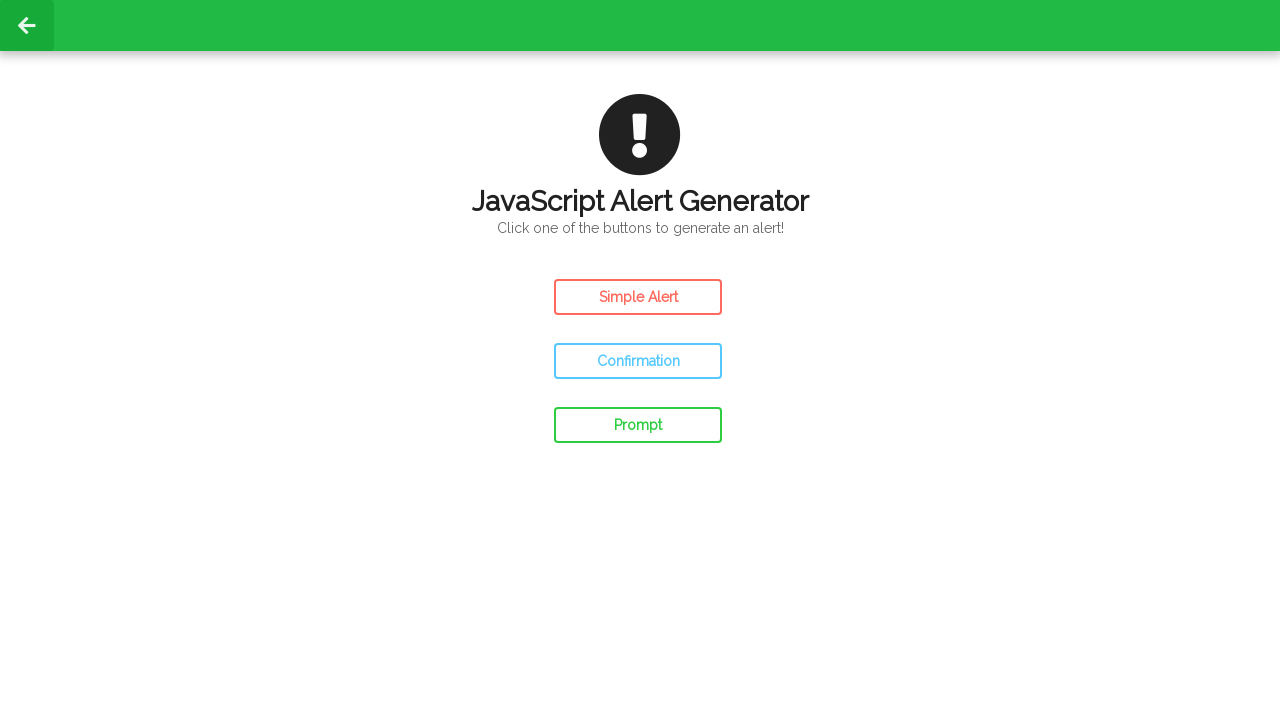

Clicked confirm button to trigger first alert at (638, 361) on #confirm
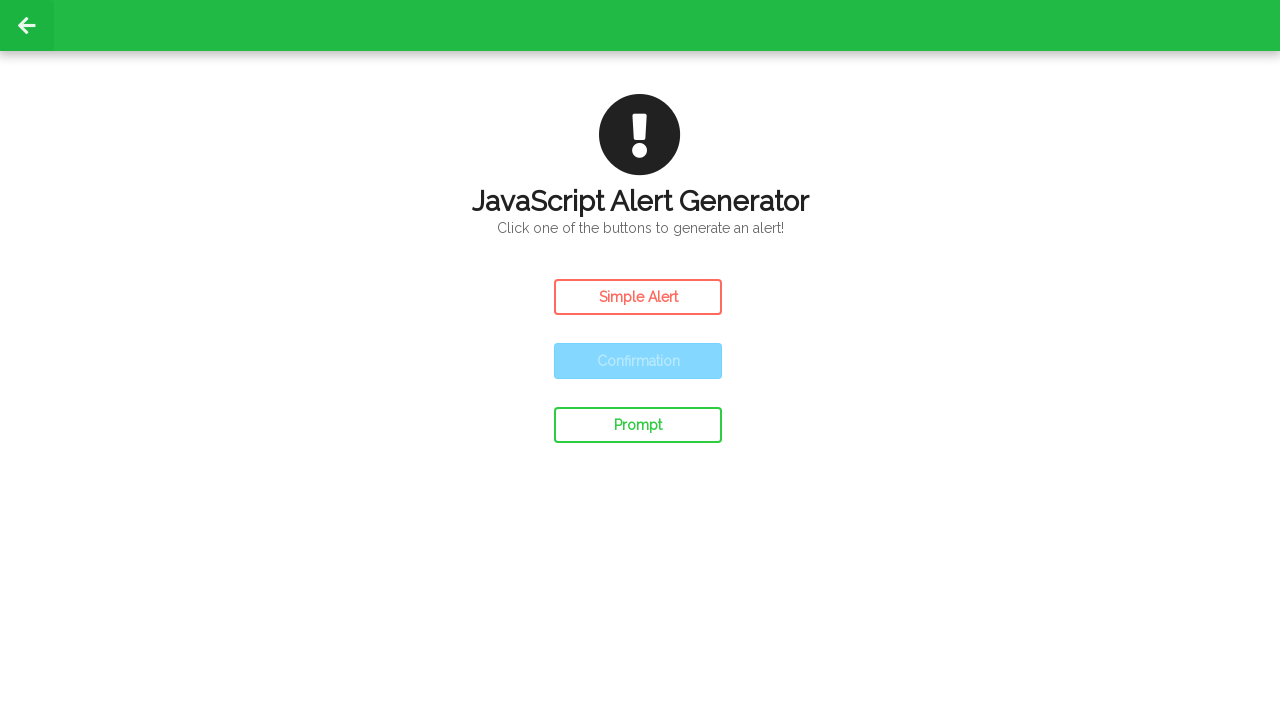

Set up dialog handler to accept first confirm alert
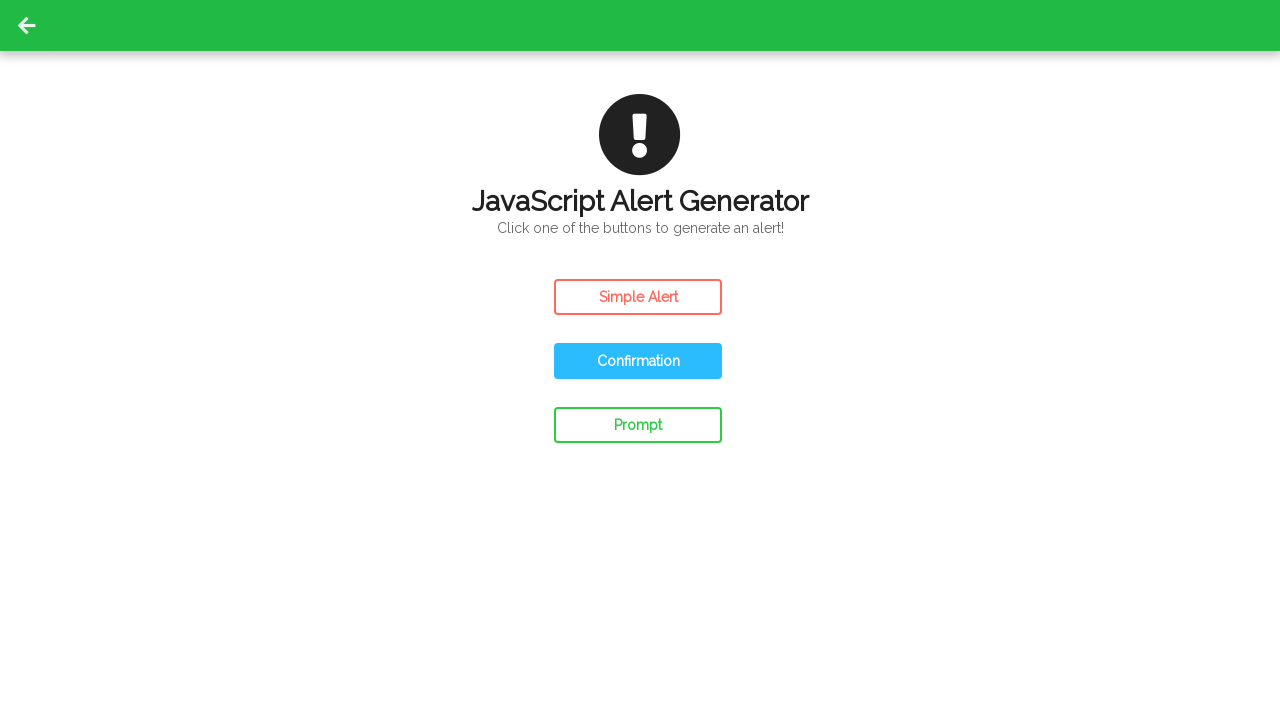

Waited 500ms for first alert to be handled
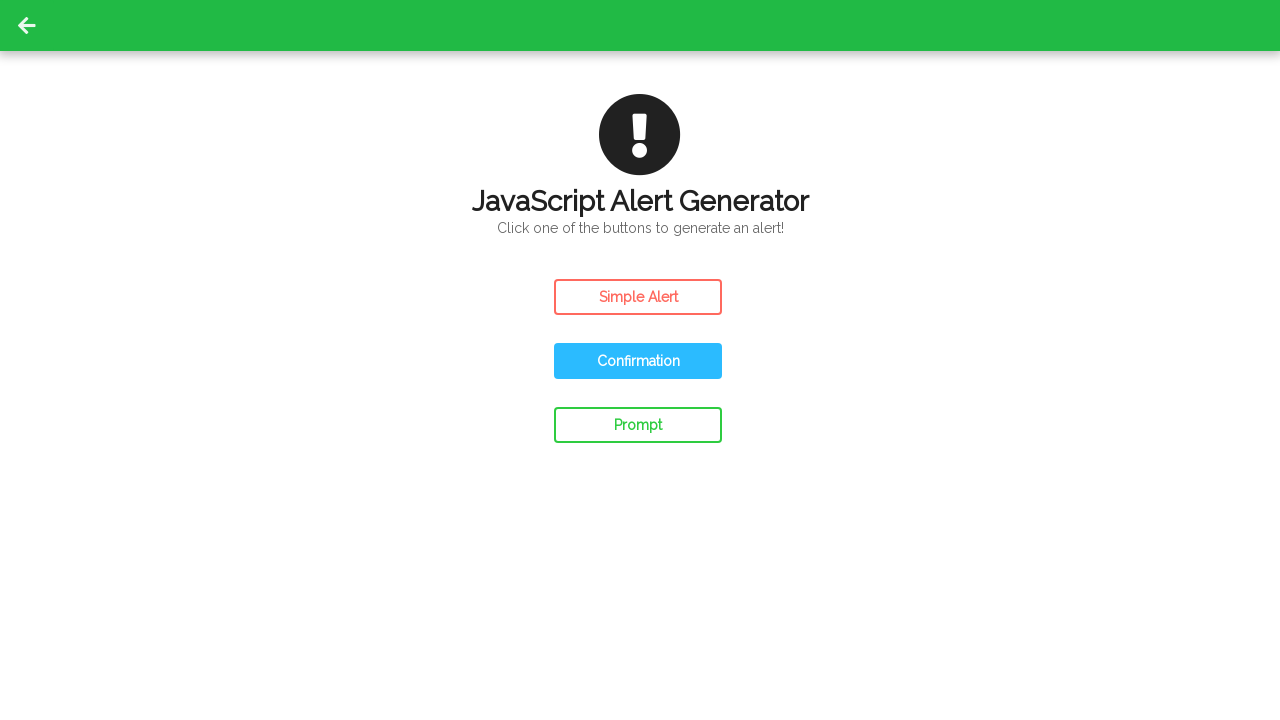

Clicked confirm button to trigger second alert at (638, 361) on #confirm
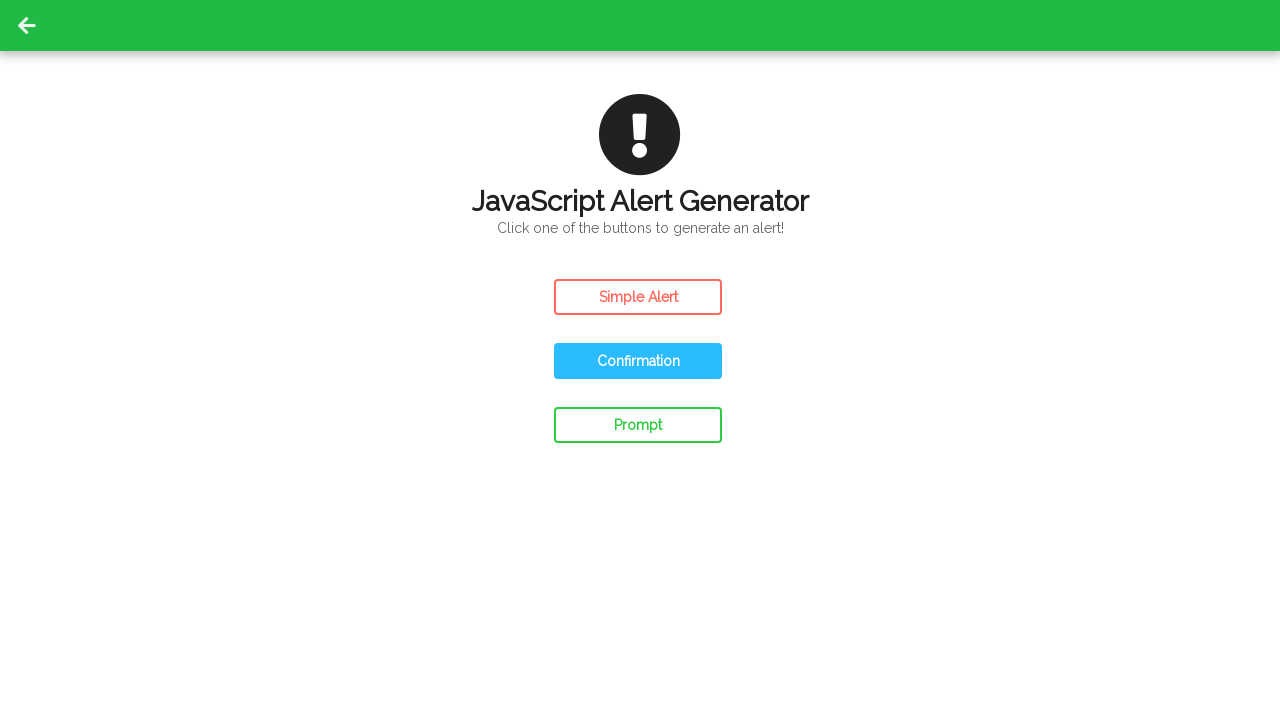

Set up dialog handler to dismiss second confirm alert
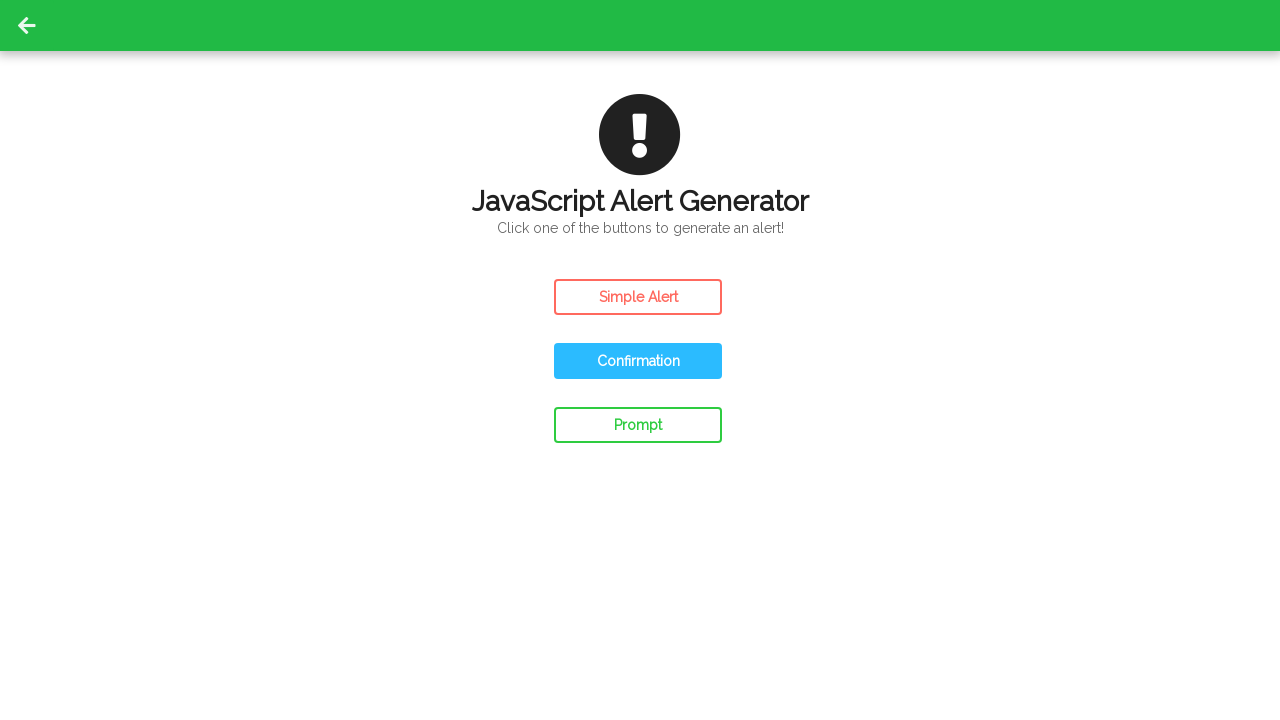

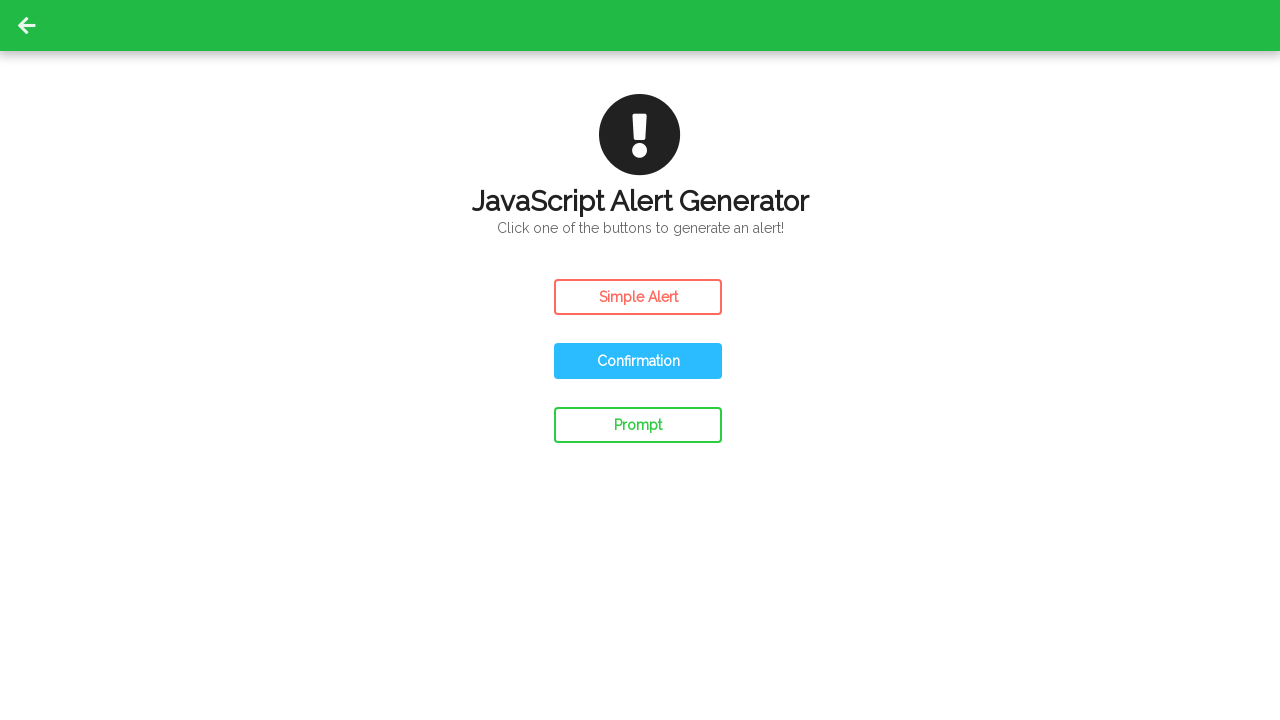